Demonstrates JavaScript execution in the browser by displaying an alert and modifying the page title using execute_script functionality.

Starting URL: https://suninjuly.github.io/selects1.html

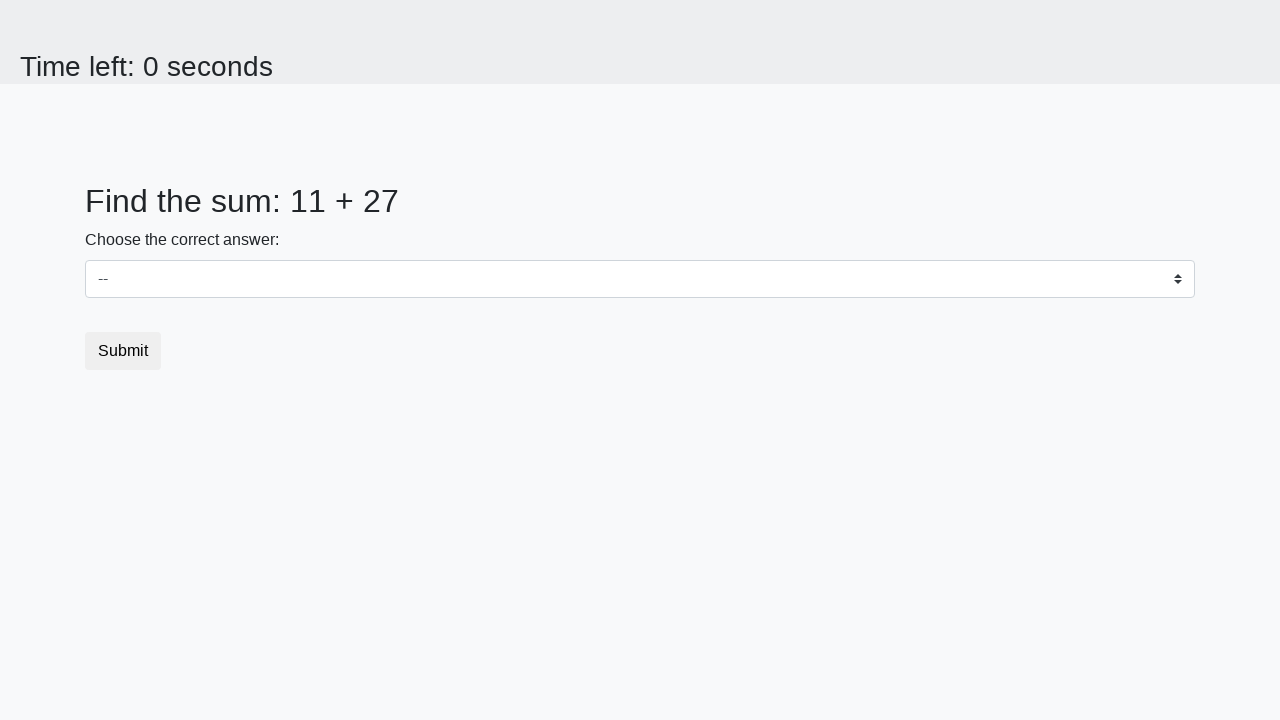

Executed JavaScript to display alert 'Robots at work'
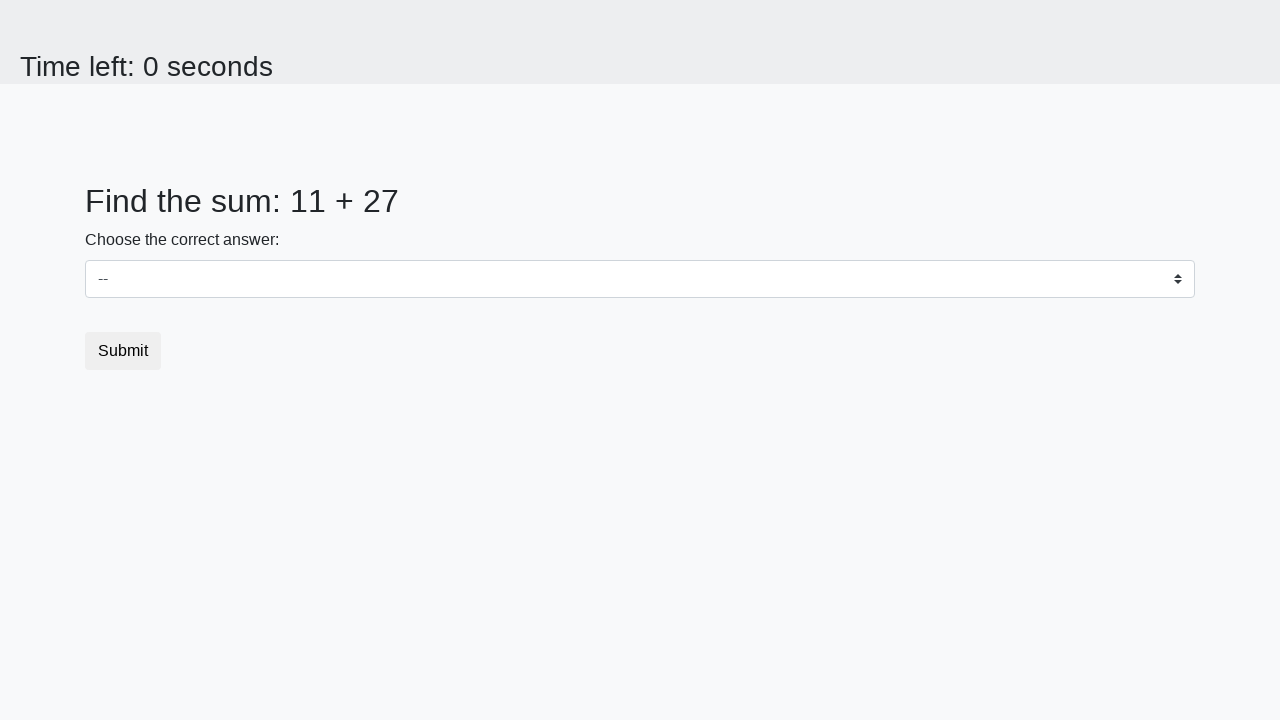

Set up dialog handler to accept alerts
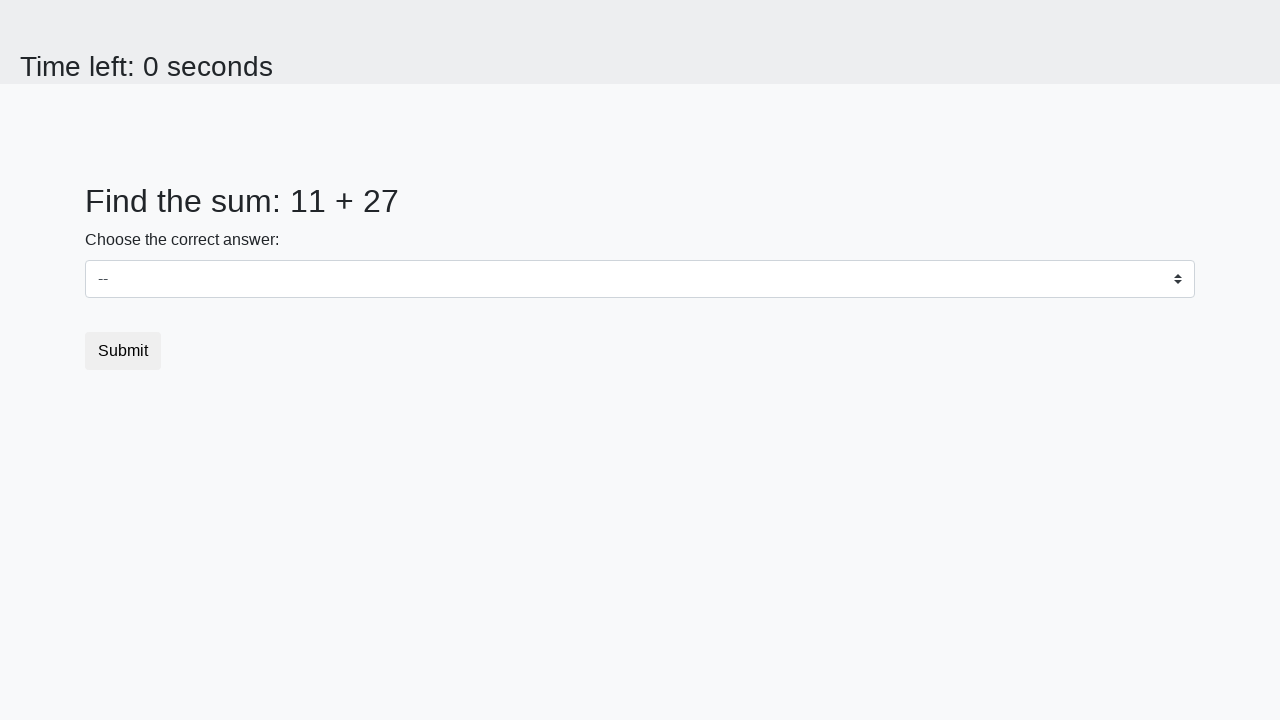

Executed JavaScript to change document title to 'Script executing'
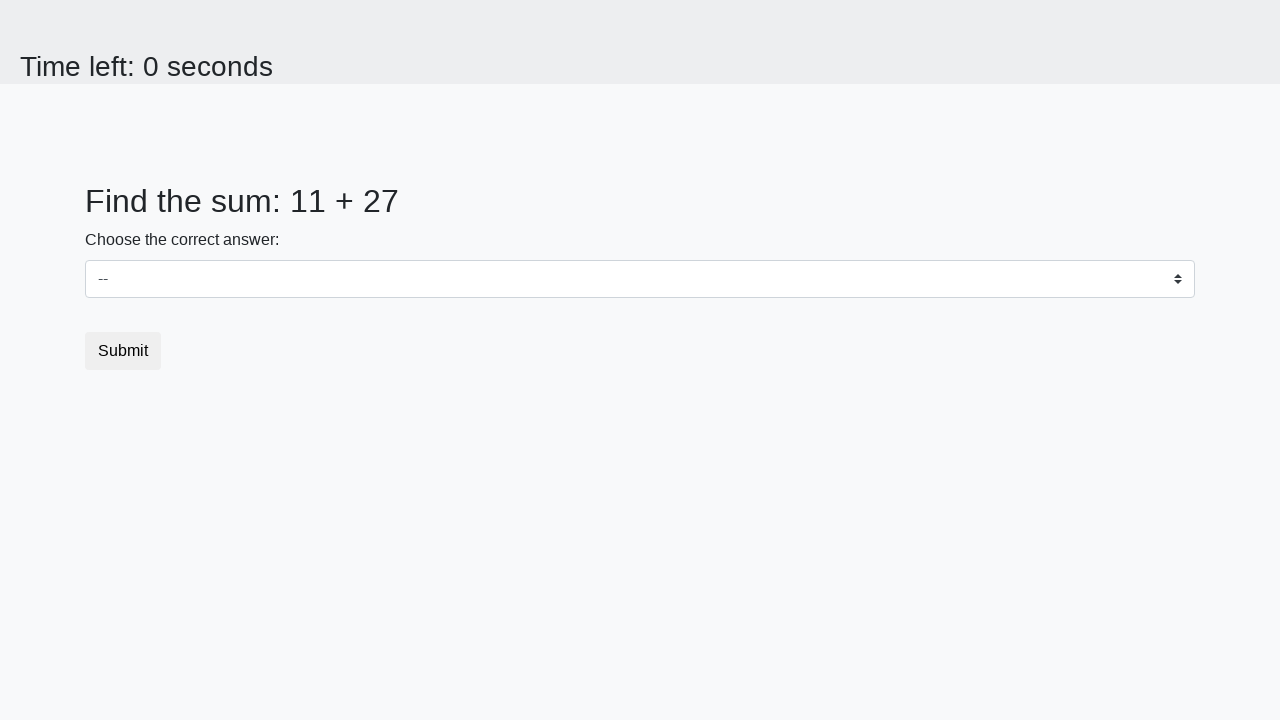

Executed JavaScript to change title and display alert together
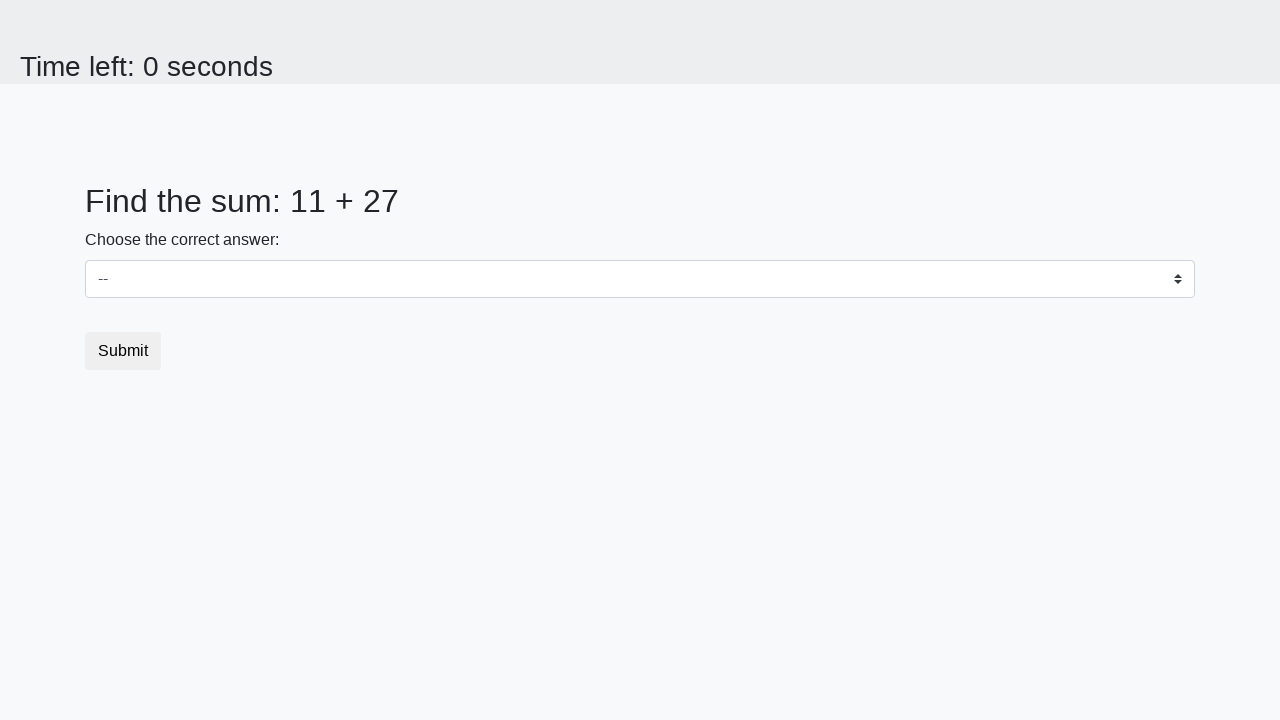

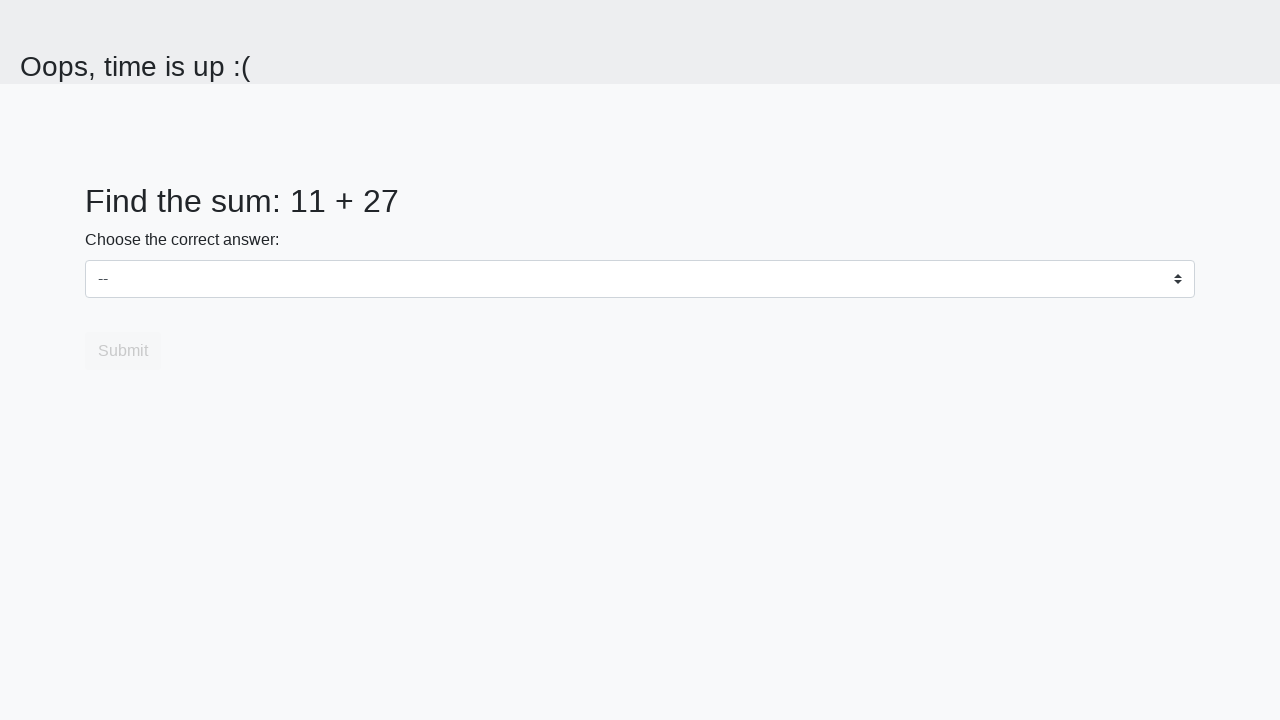